Tests file upload functionality by uploading a file and verifying the uploaded filename is displayed correctly on the confirmation page.

Starting URL: http://the-internet.herokuapp.com/upload

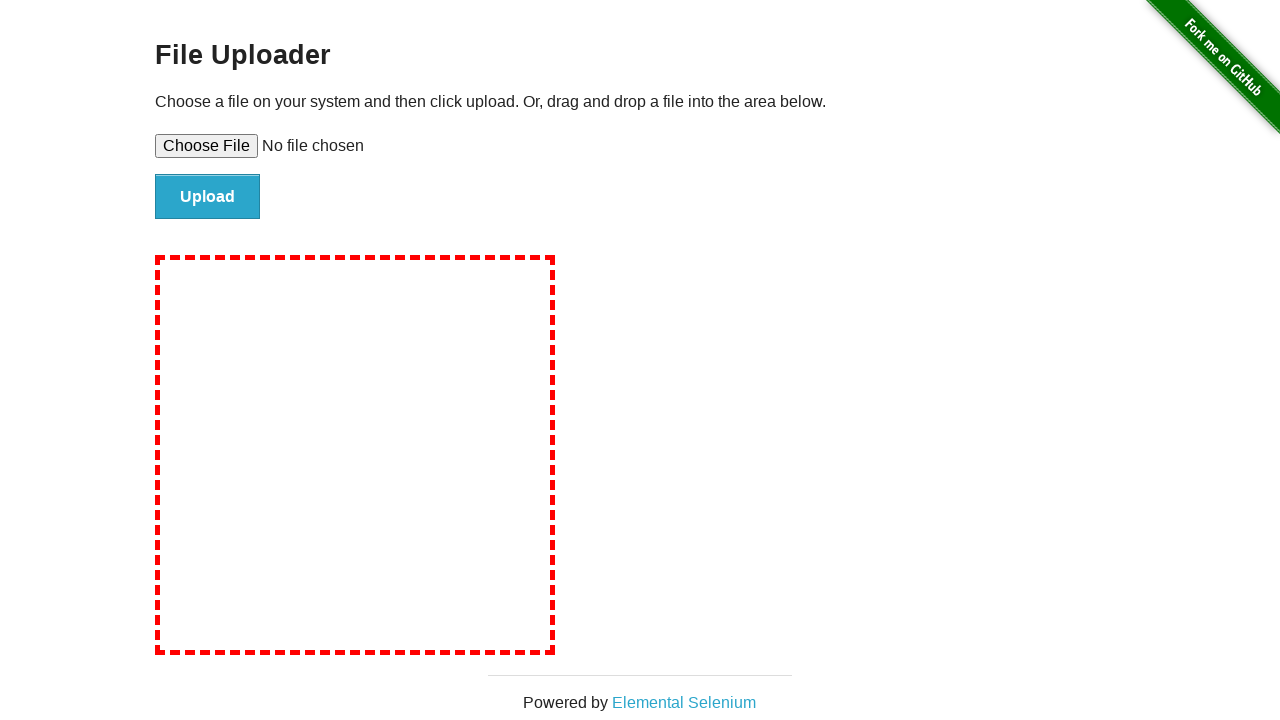

Created temporary test file 'test-upload-file.txt'
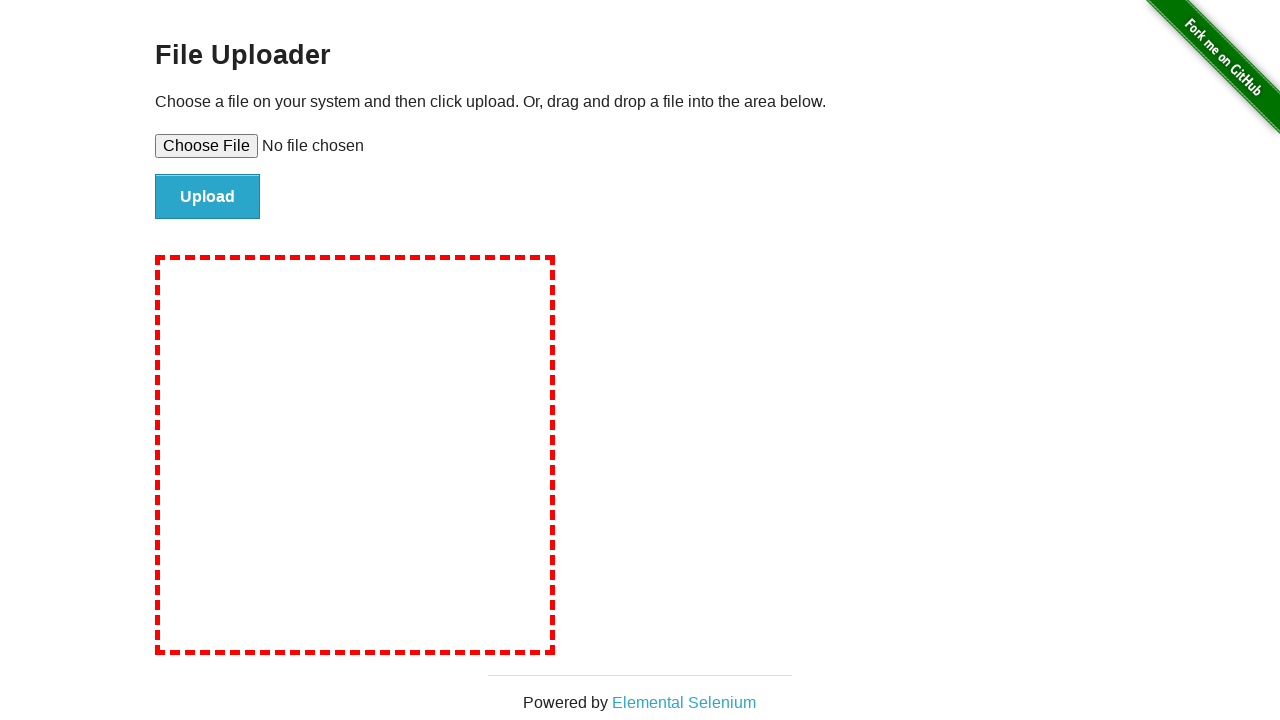

Selected file for upload via file input element
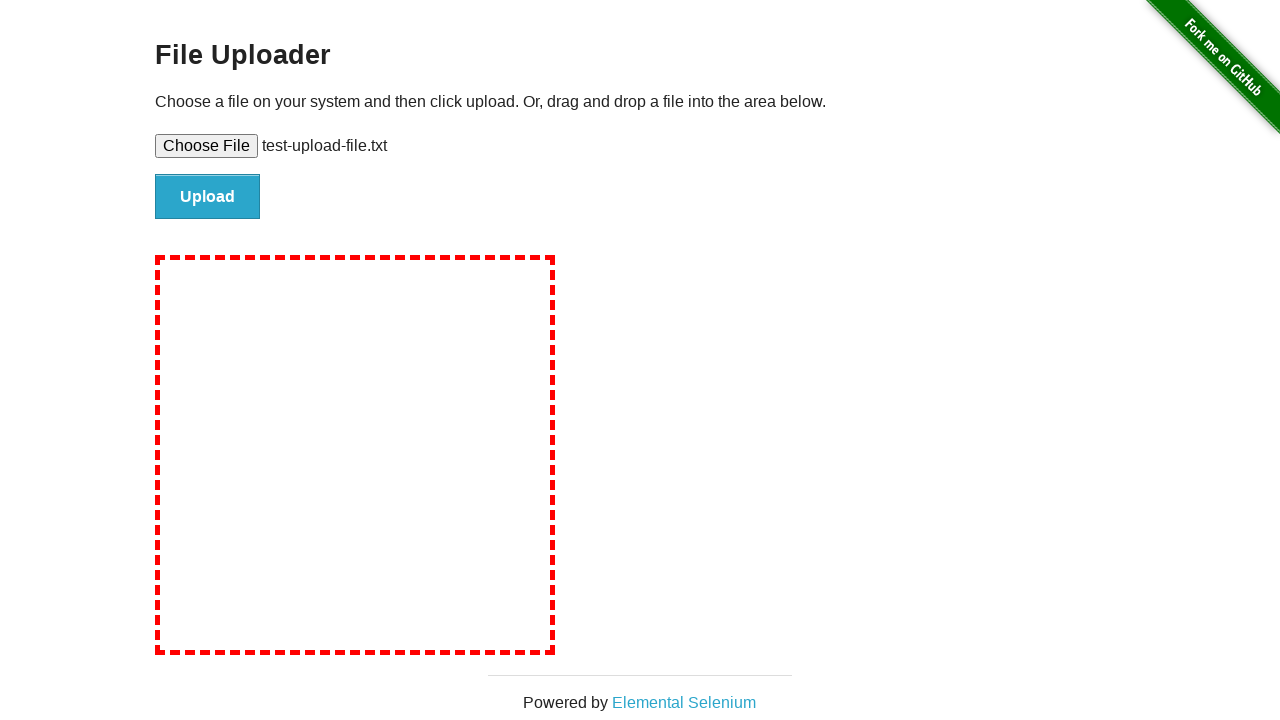

Clicked upload button to submit file at (208, 197) on #file-submit
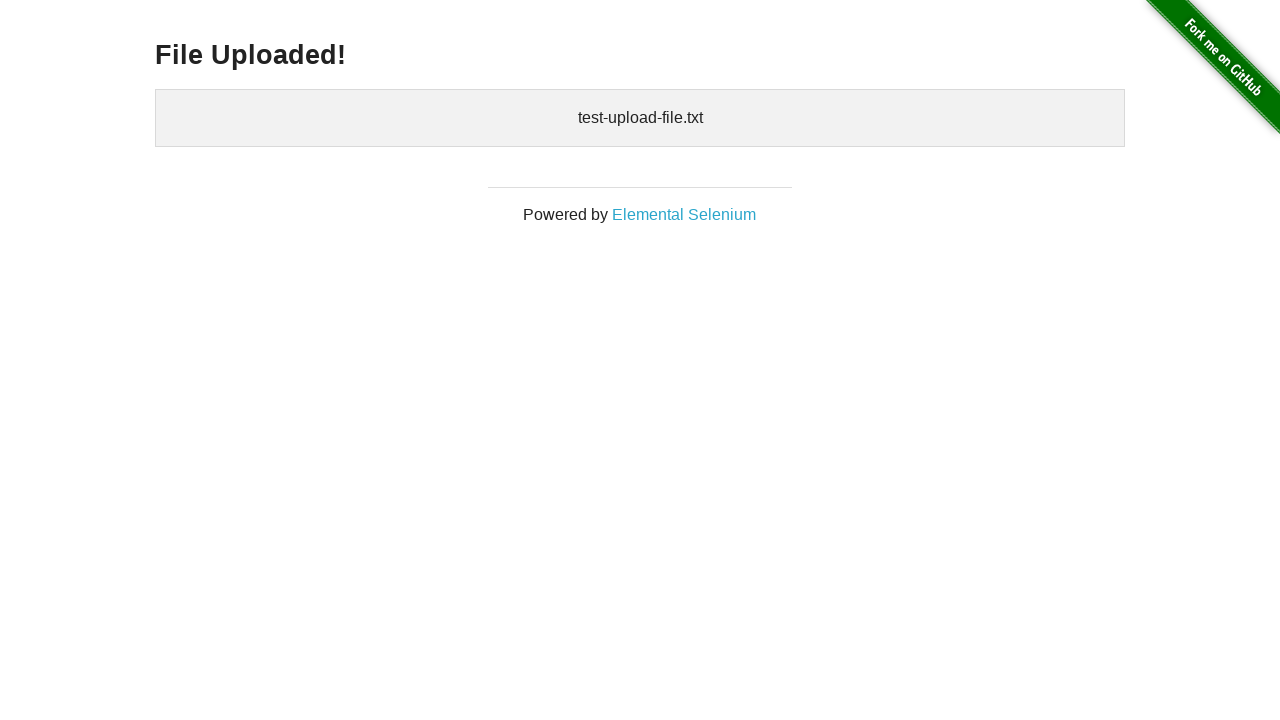

Waited for upload confirmation page with uploaded files list
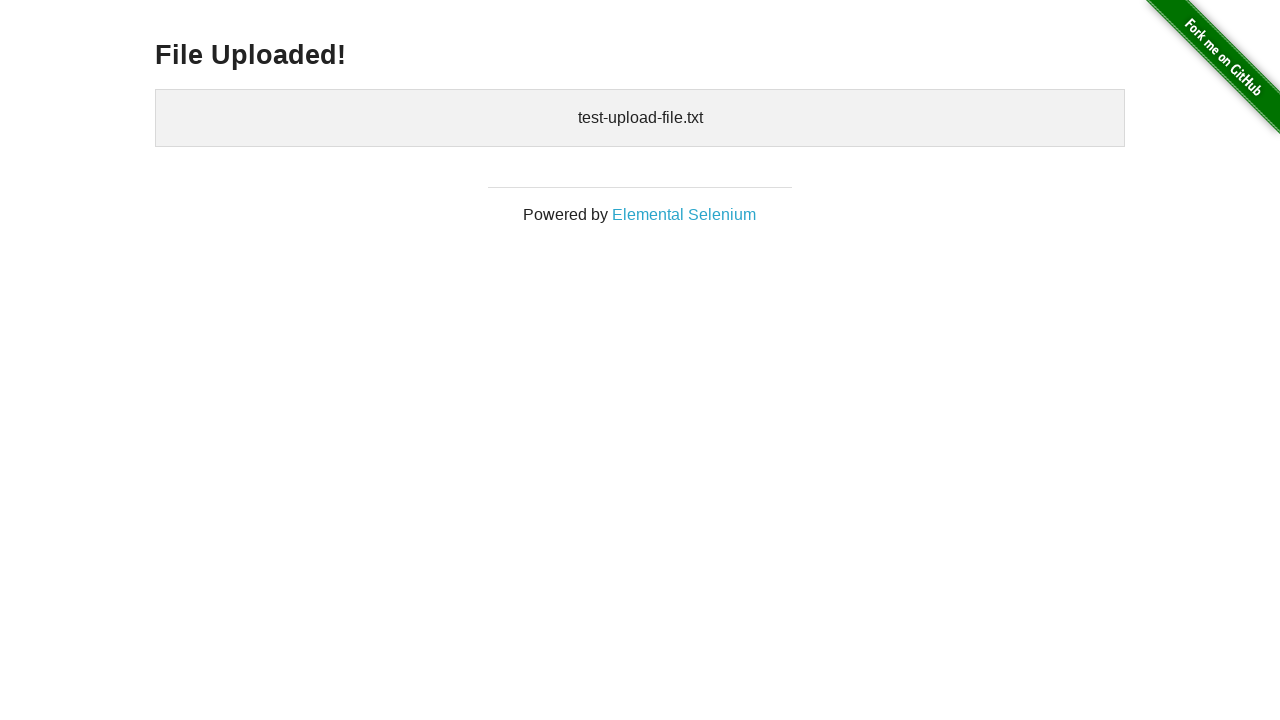

Cleaned up temporary test file
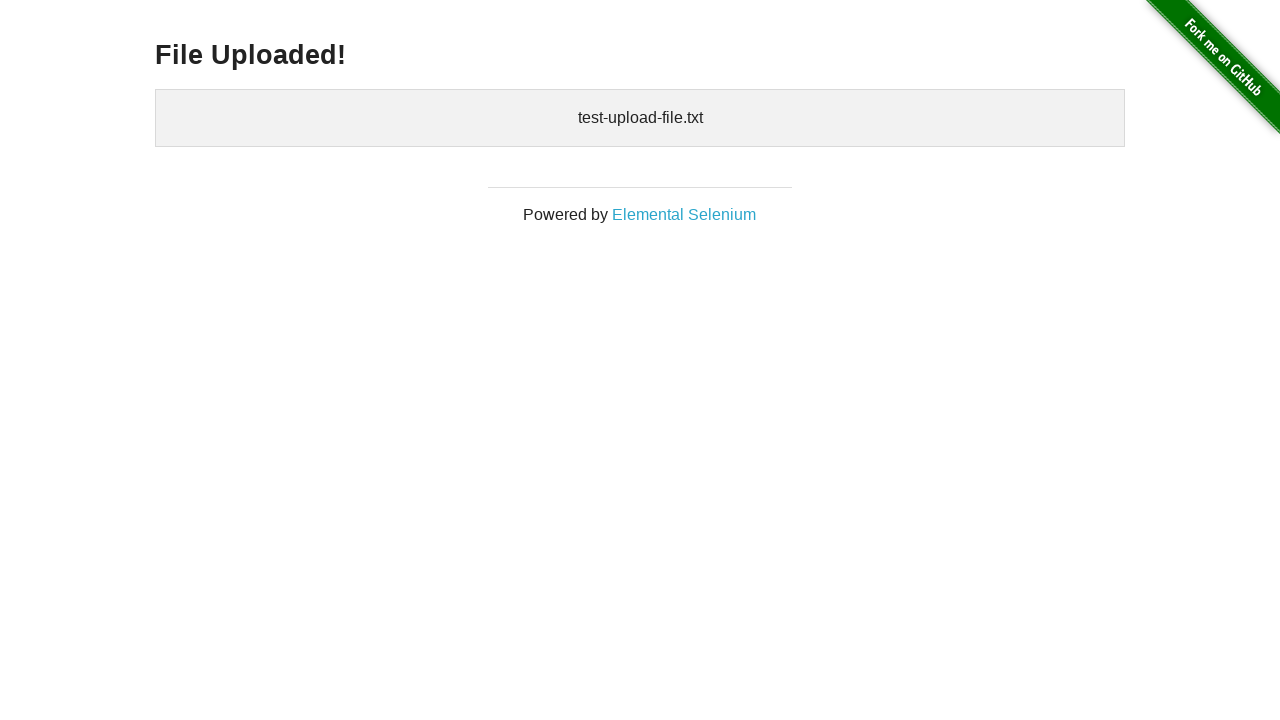

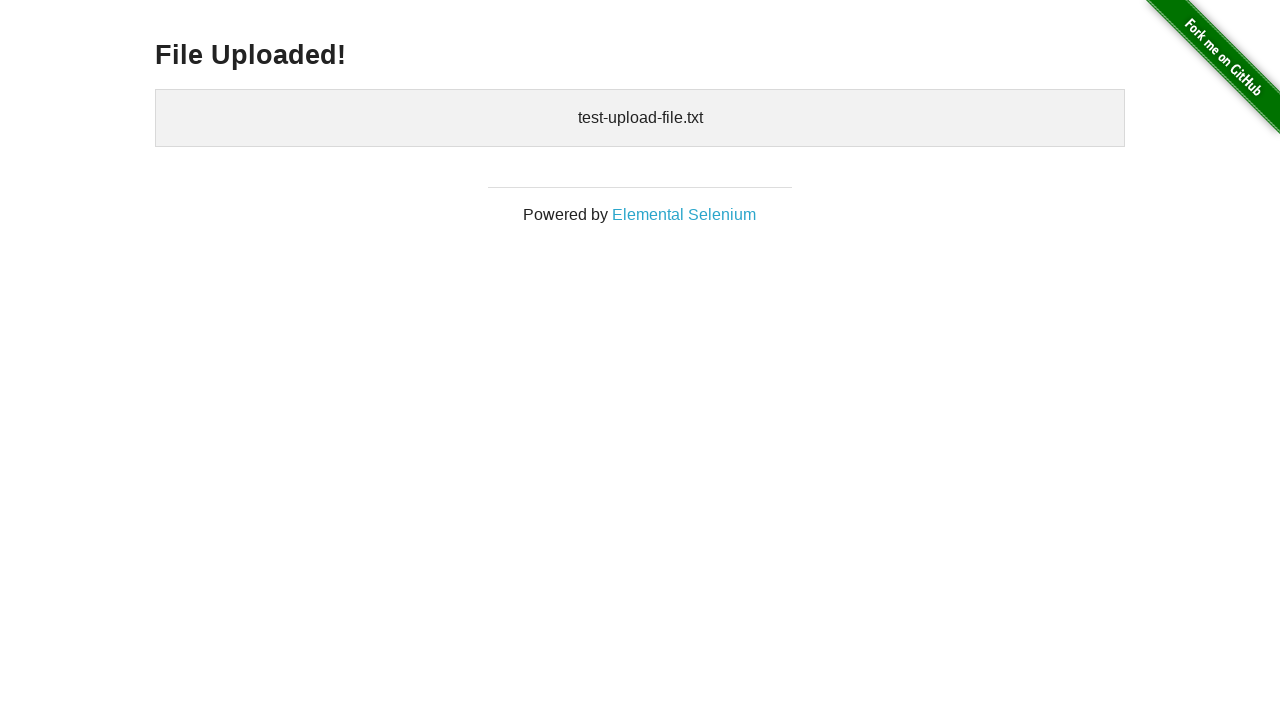